Tests text input functionality by entering text into a text box and verifying the entered value

Starting URL: https://seleniumbase.io/demo_page/

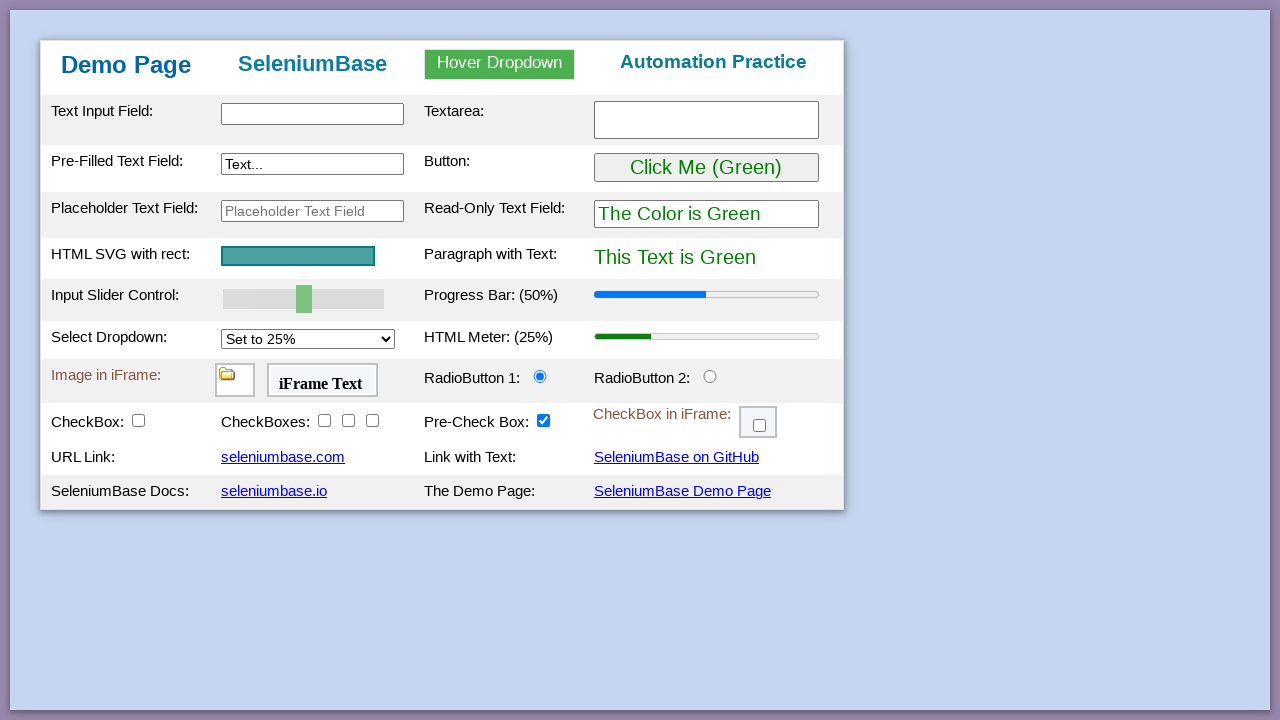

Filled text input field with 'abcde' on input#myTextInput
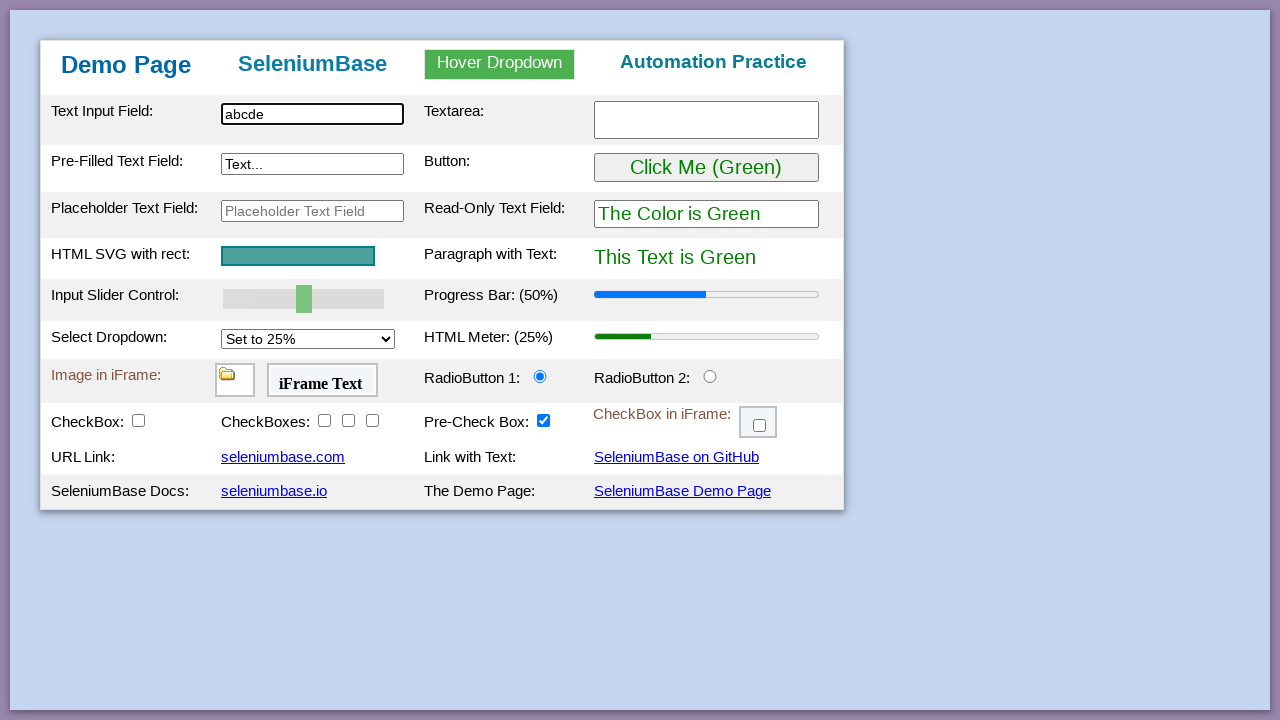

Verified text input value equals 'abcde'
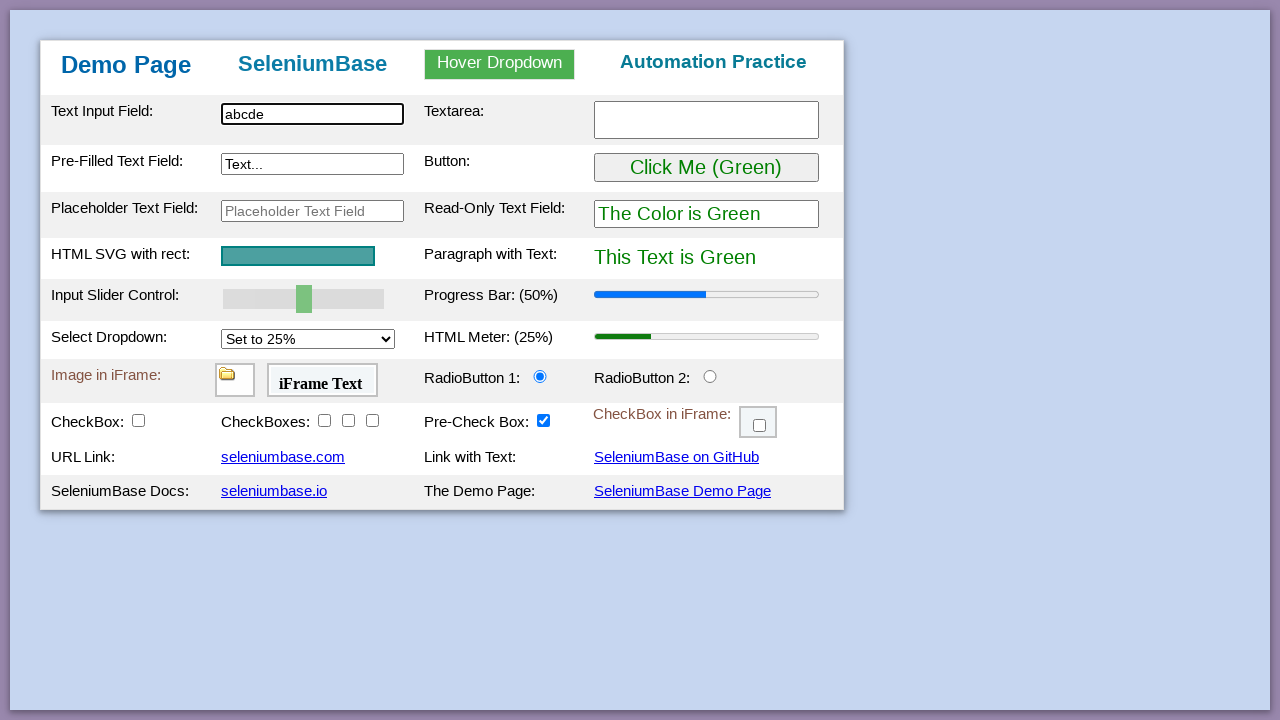

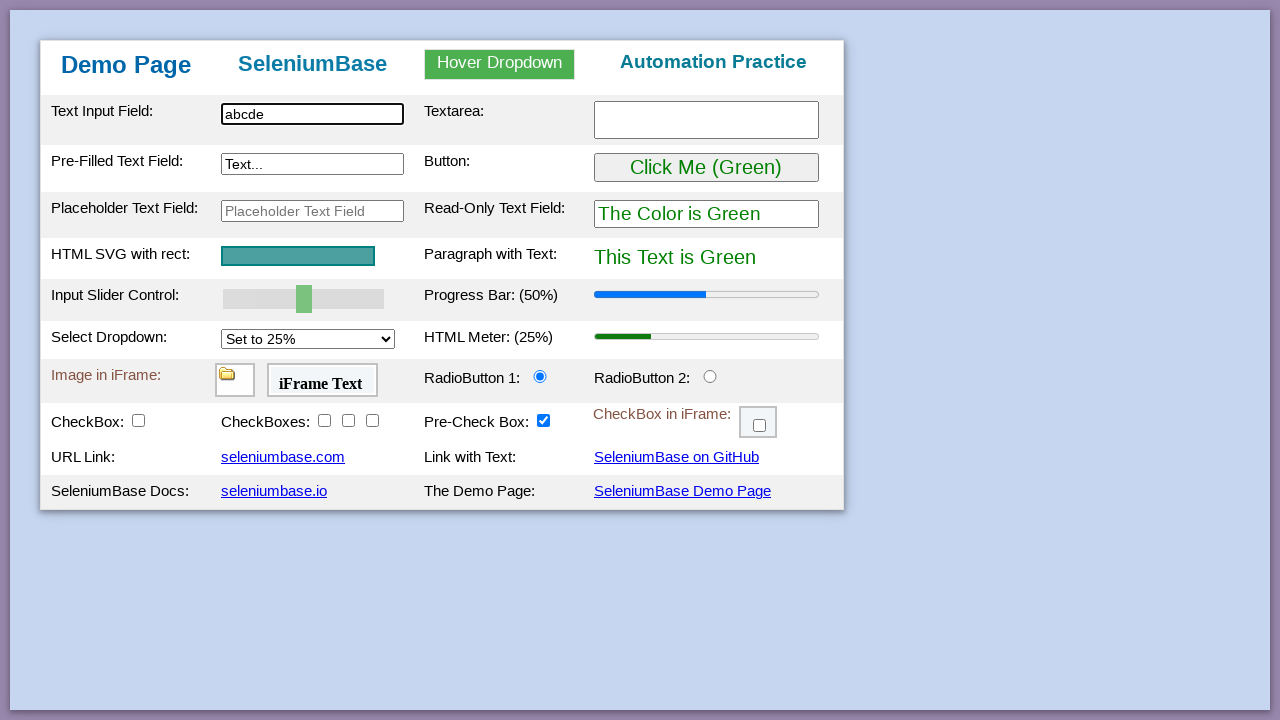